Tests a slow calculator by setting a delay time of 45 seconds, performing a calculation of 7+8, waiting for the result, and verifying the result displays 15.

Starting URL: https://bonigarcia.dev/selenium-webdriver-java/slow-calculator.html

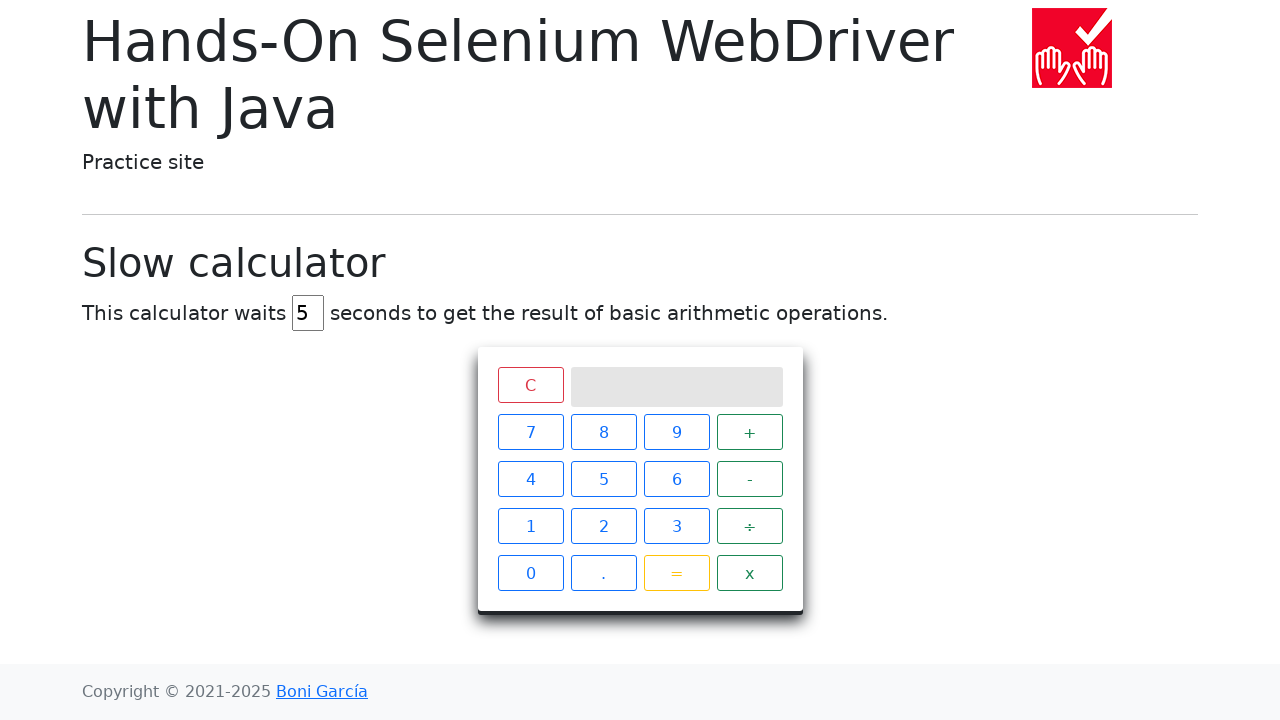

Cleared the delay input field on input#delay
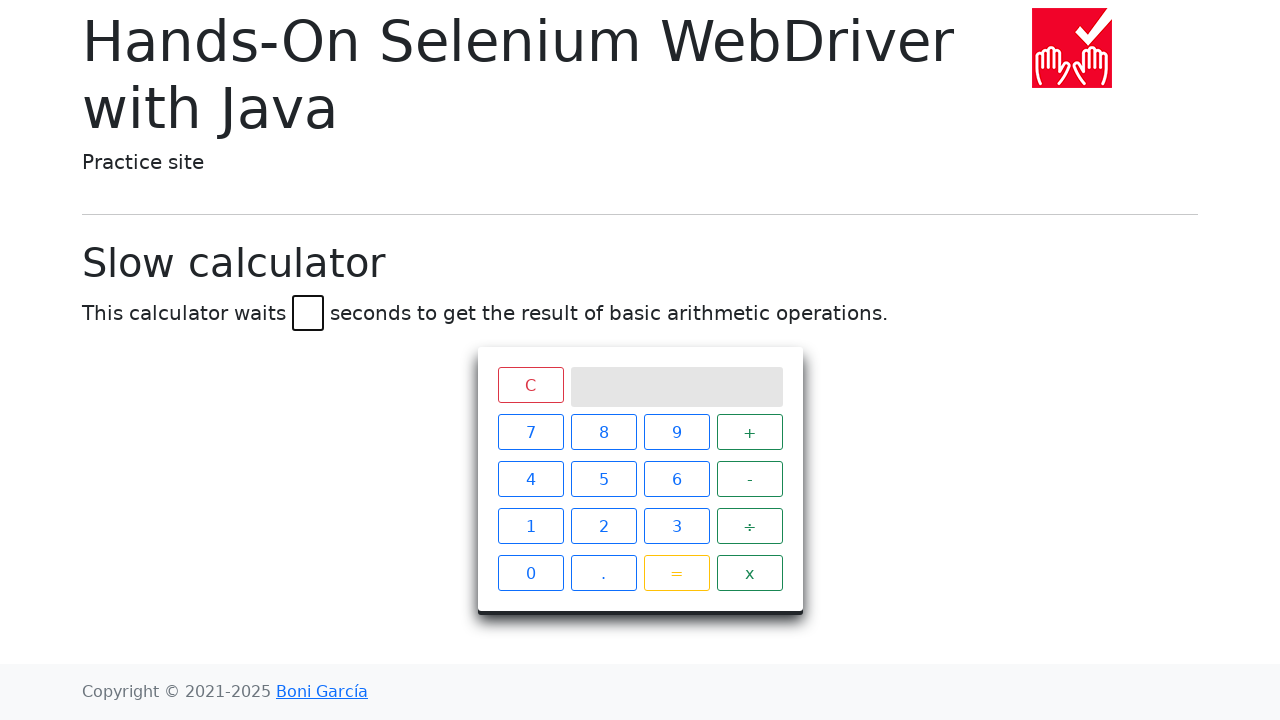

Set delay time to 45 seconds on input#delay
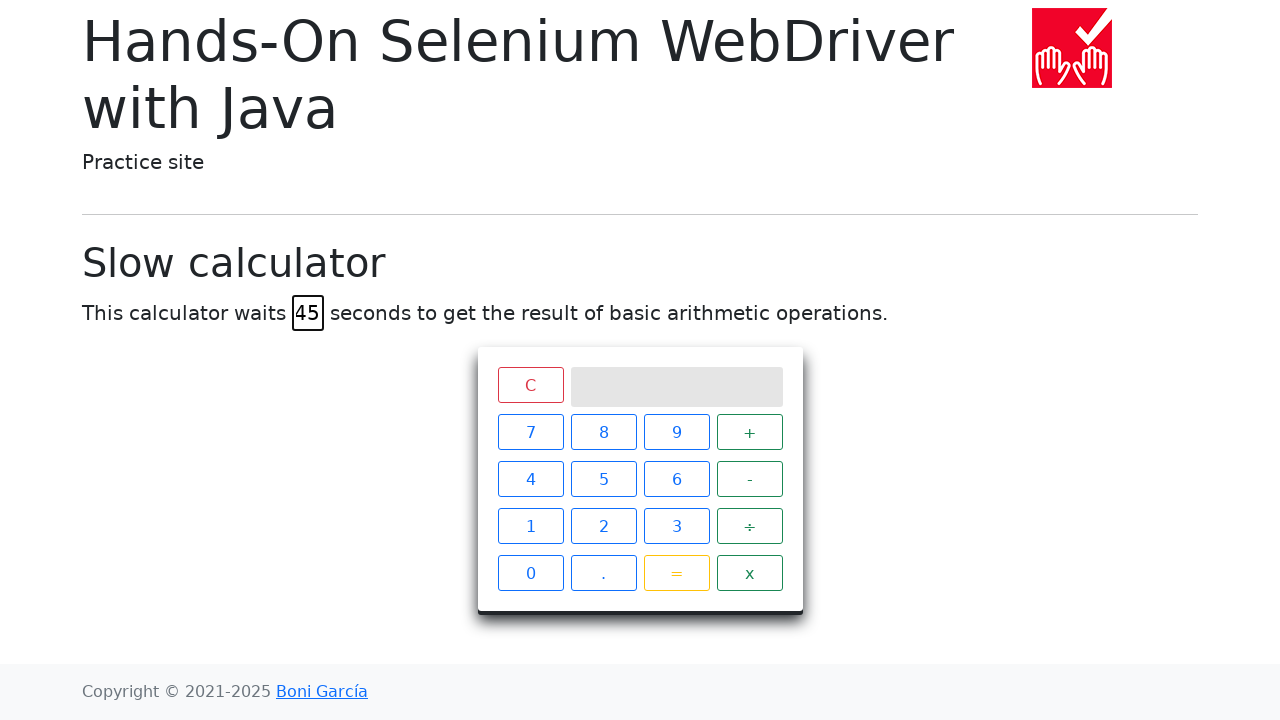

Clicked number 7 at (530, 432) on span.btn:has-text('7')
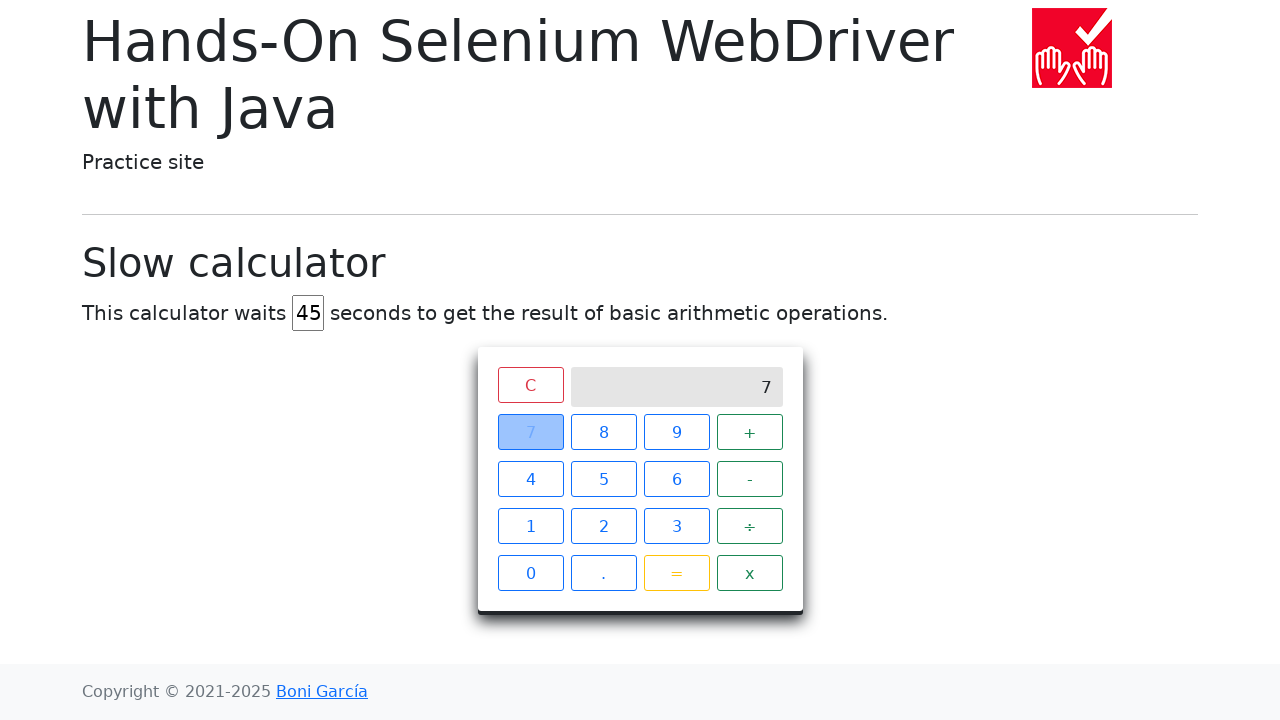

Clicked the plus operator at (750, 432) on span.operator:has-text('+')
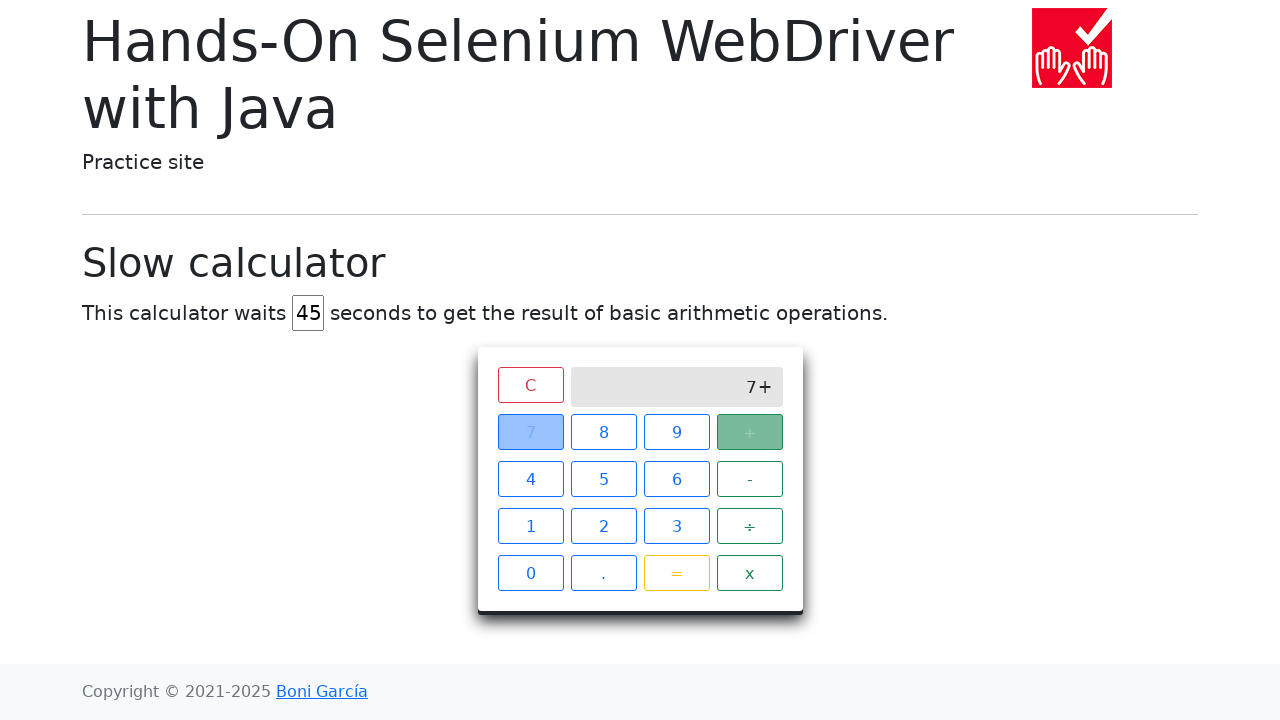

Clicked number 8 at (604, 432) on span.btn:has-text('8')
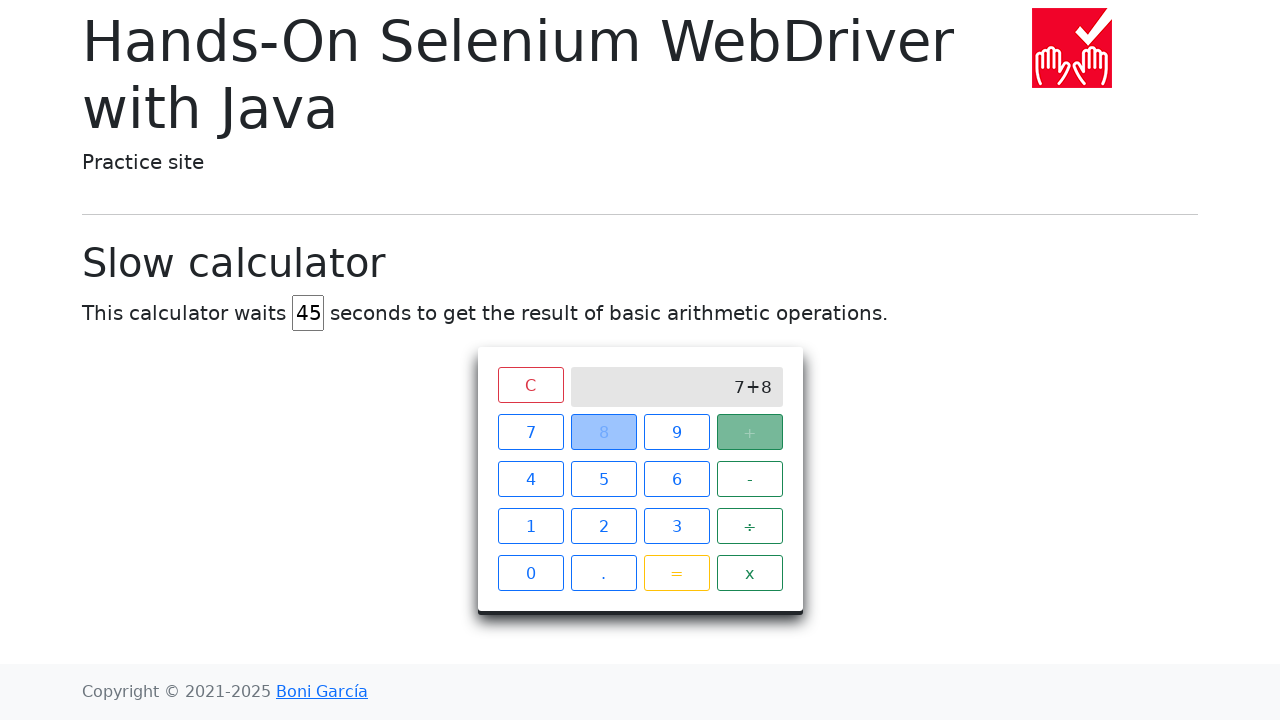

Clicked the equals button to perform calculation at (676, 573) on span.btn:has-text('=')
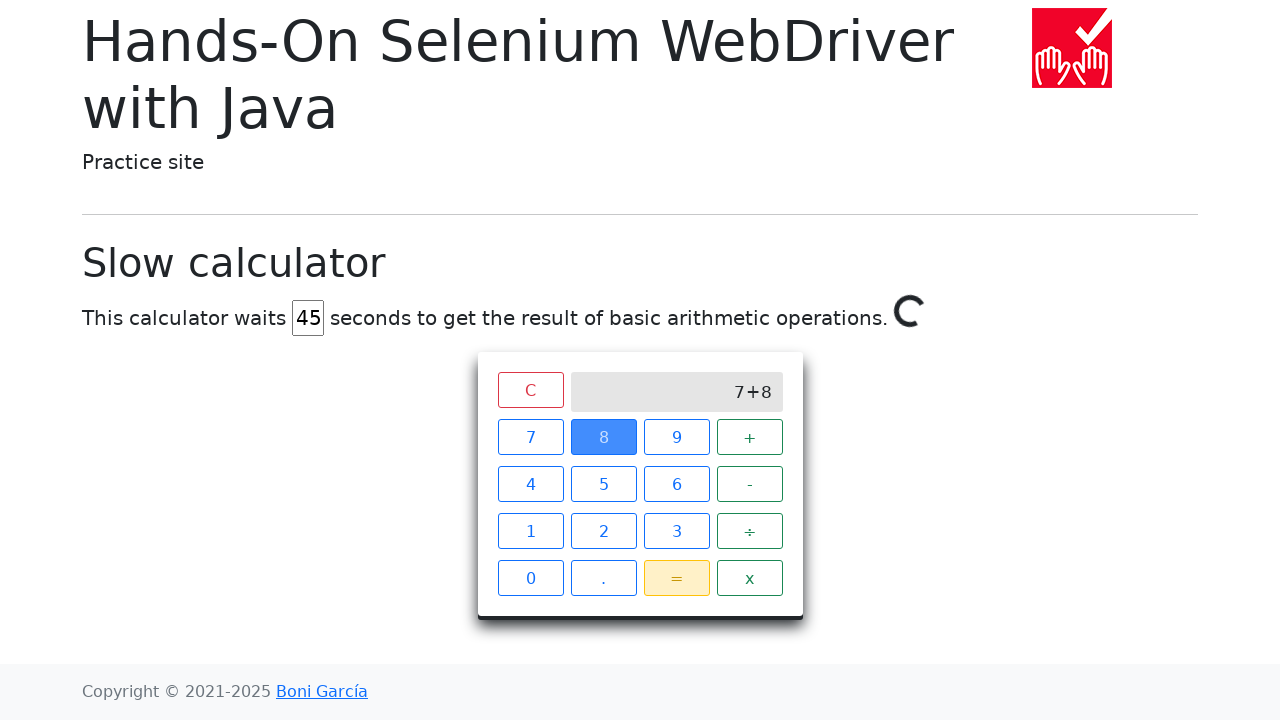

Calculator result 15 appeared after 45-second delay
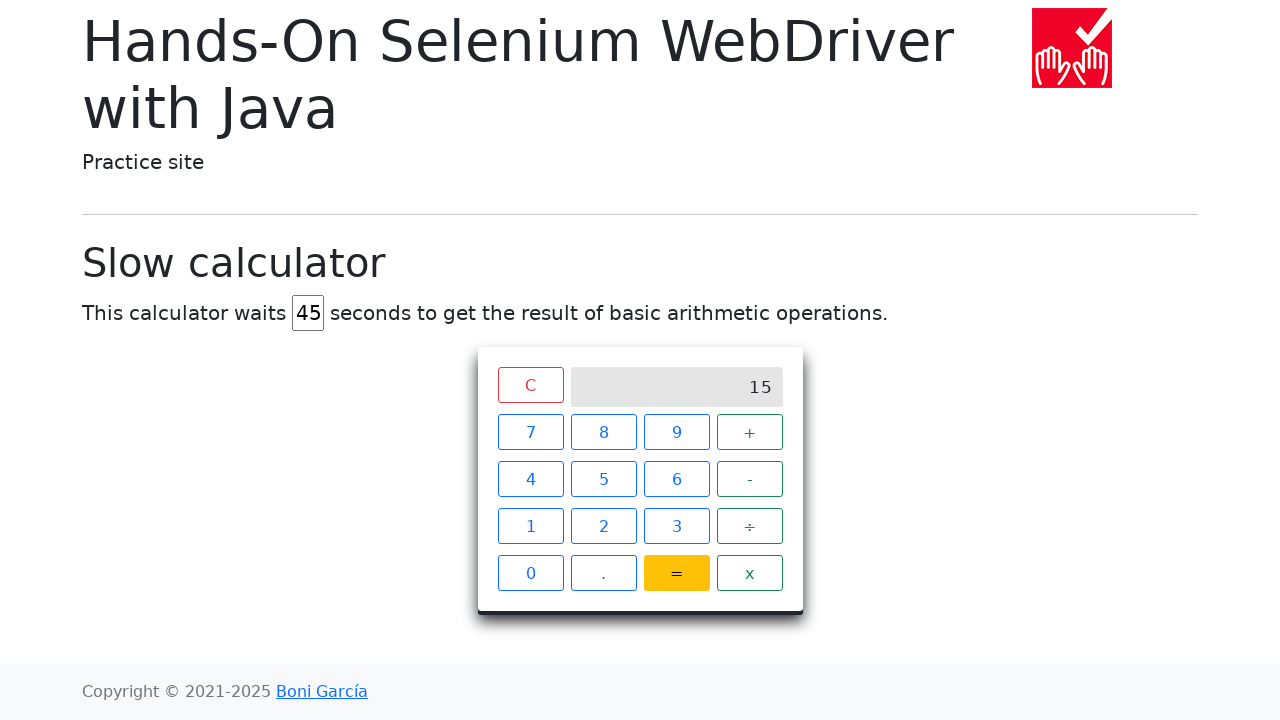

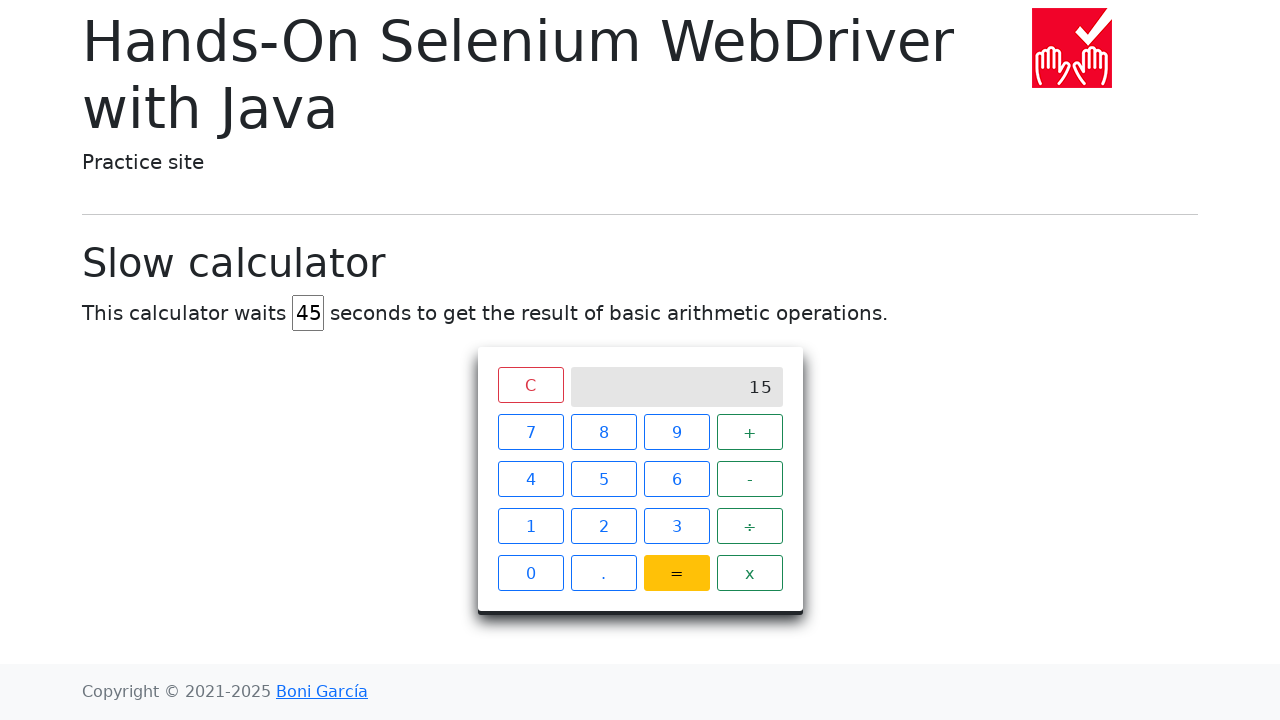